Tests that the robots radio button is not selected by default on the math page

Starting URL: https://suninjuly.github.io/math.html

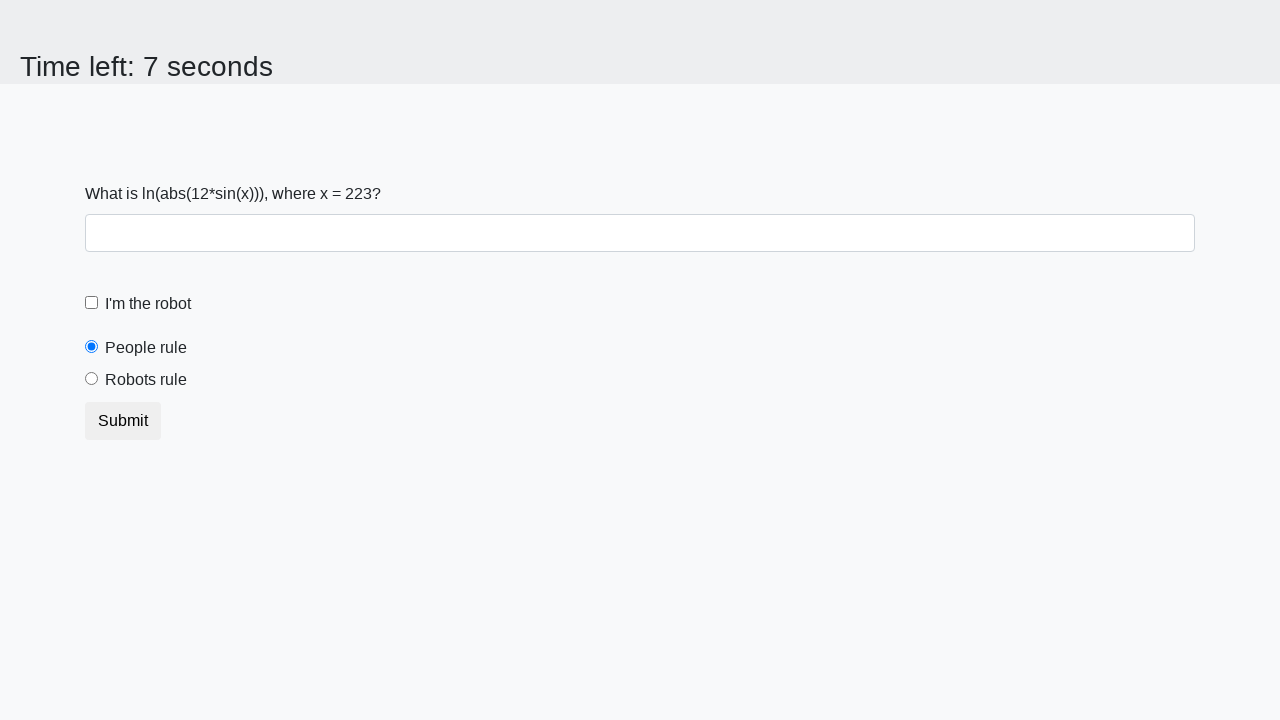

Waited for robots radio button to be present in DOM
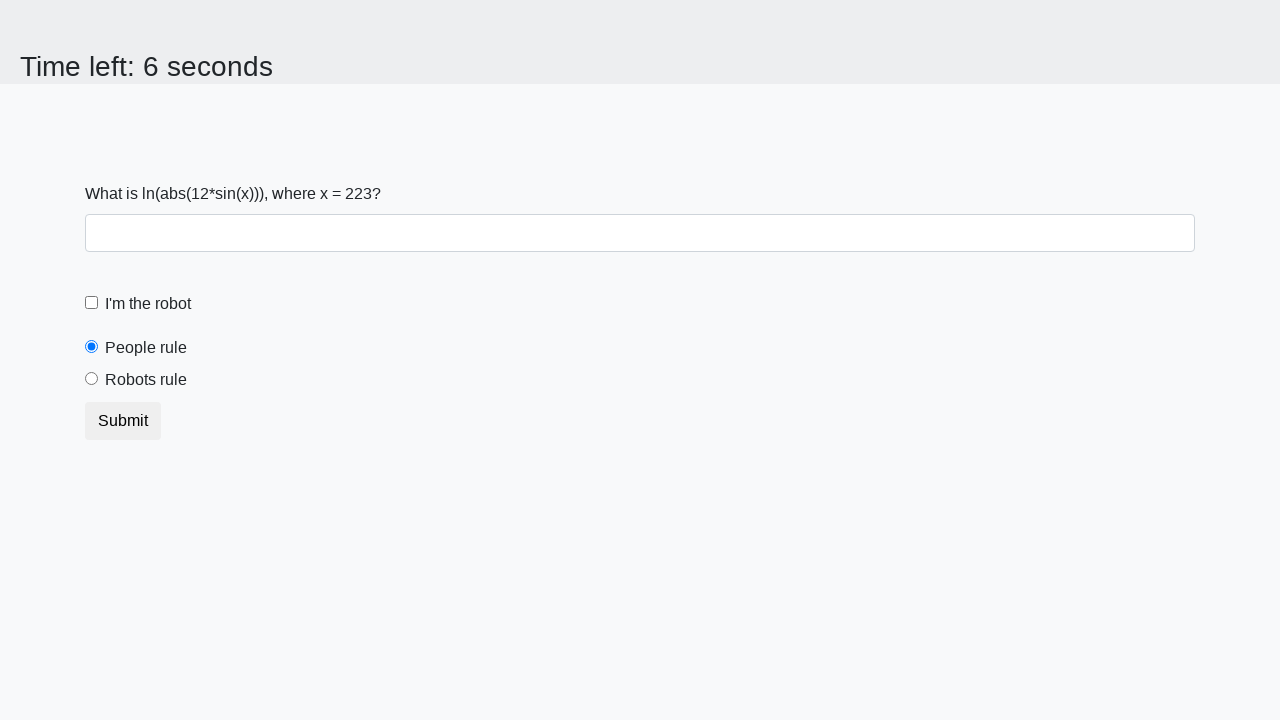

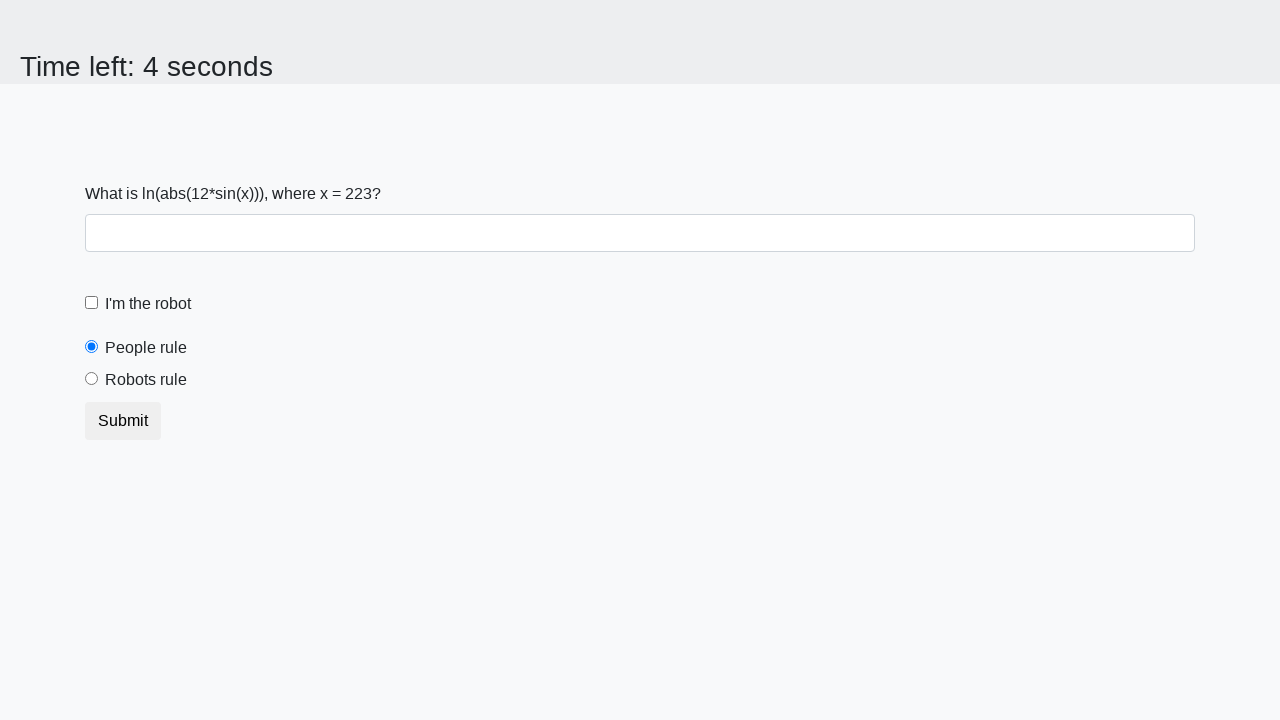